Tests JavaScript alert handling by clicking a button that triggers an alert, accepting the alert, and verifying the result message displays correctly.

Starting URL: https://testcenter.techproeducation.com/index.php?page=javascript-alerts

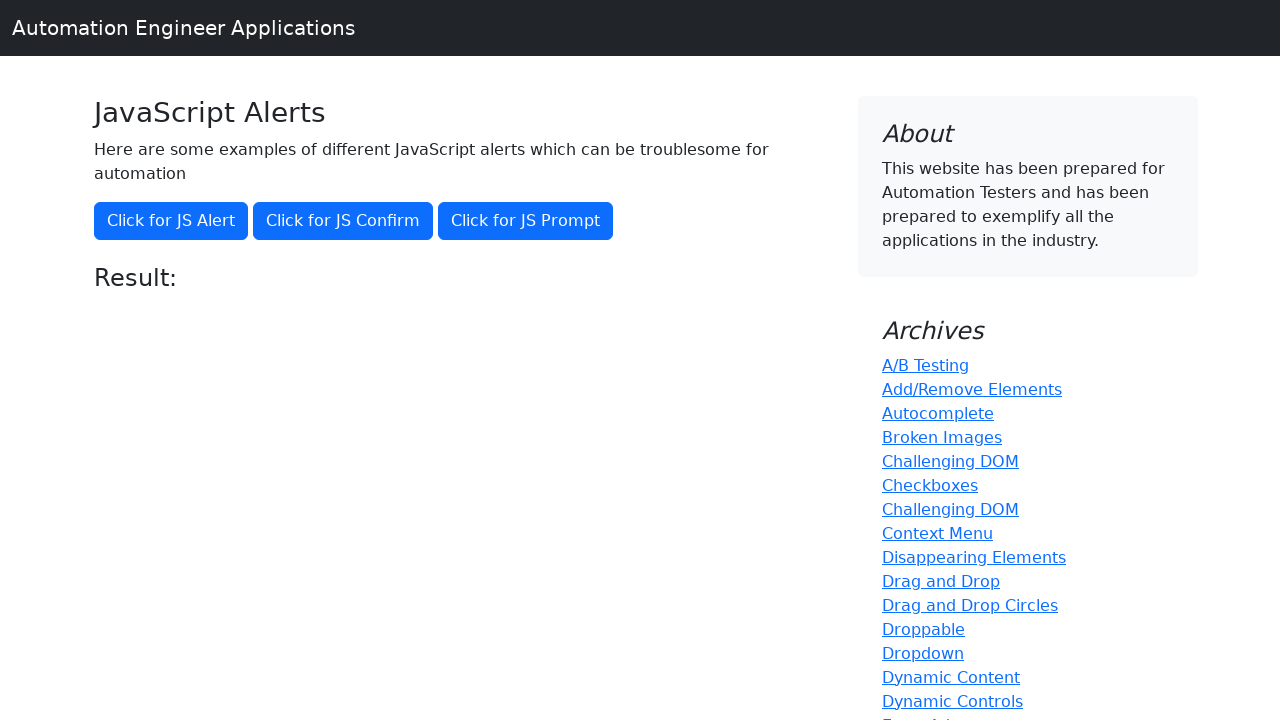

Navigated to JavaScript alerts test page
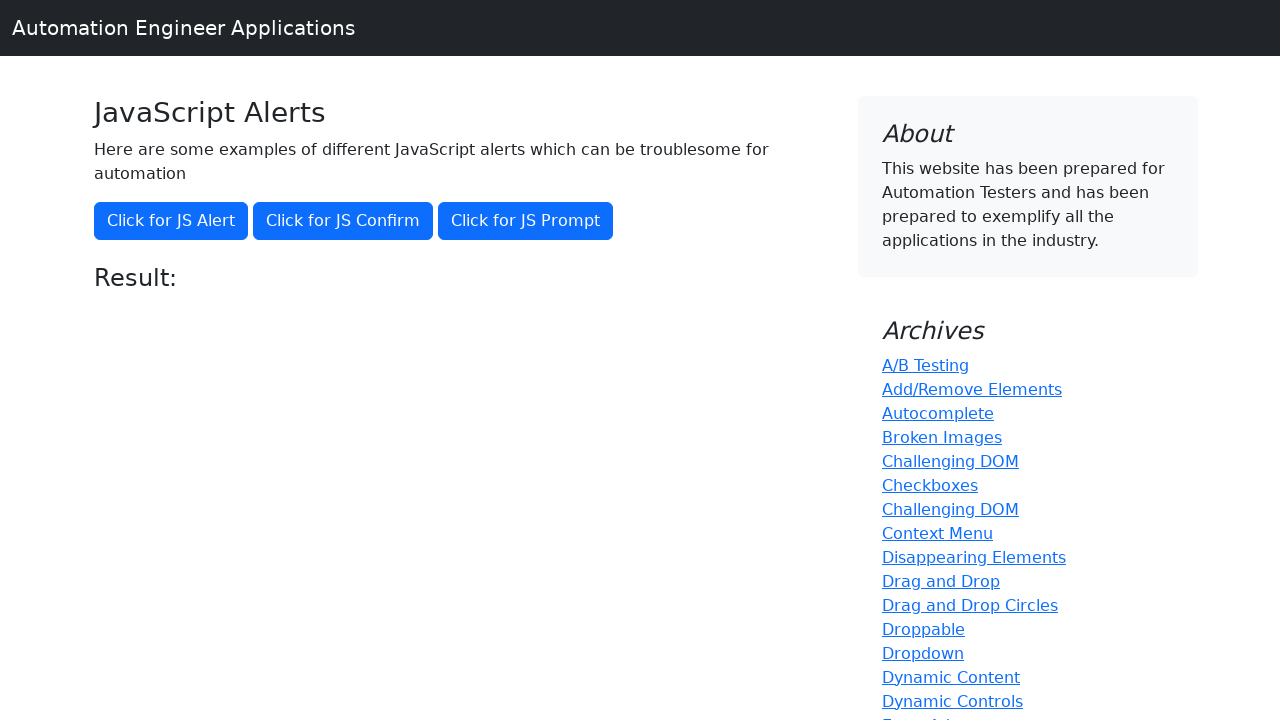

Clicked button to trigger JavaScript alert at (171, 221) on xpath=//*[@onclick='jsAlert()']
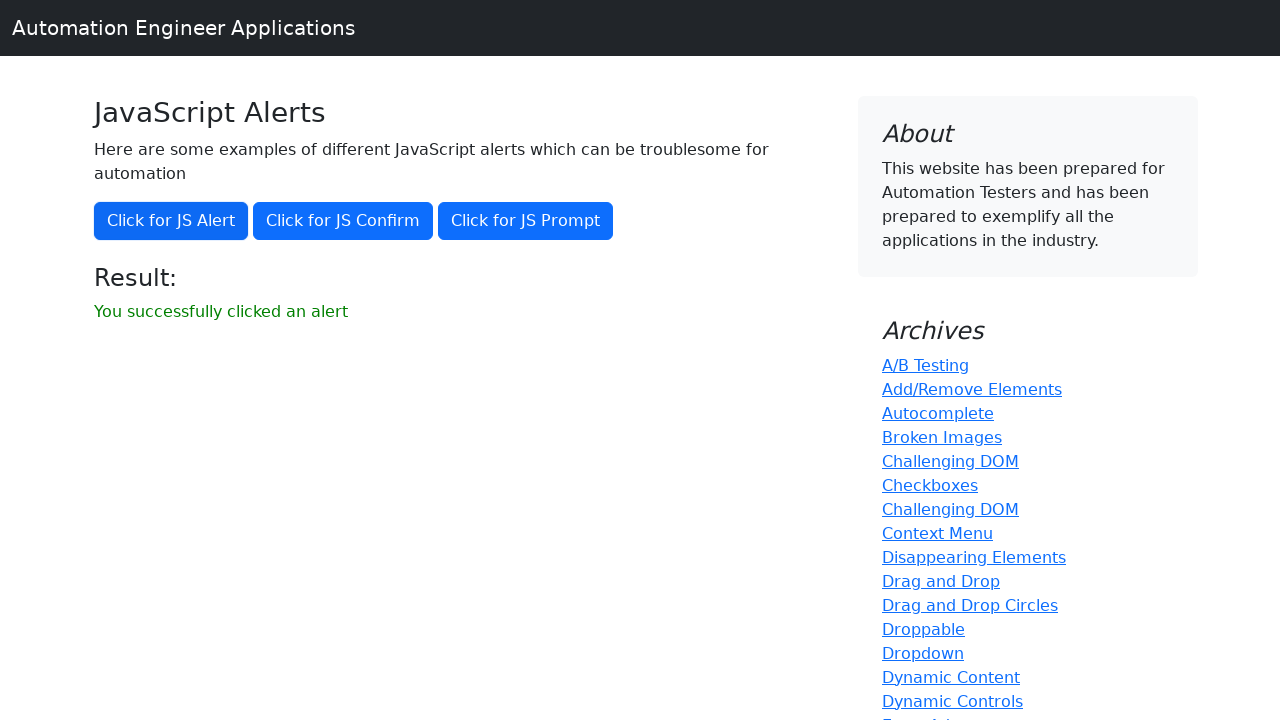

Set up dialog handler to accept alerts
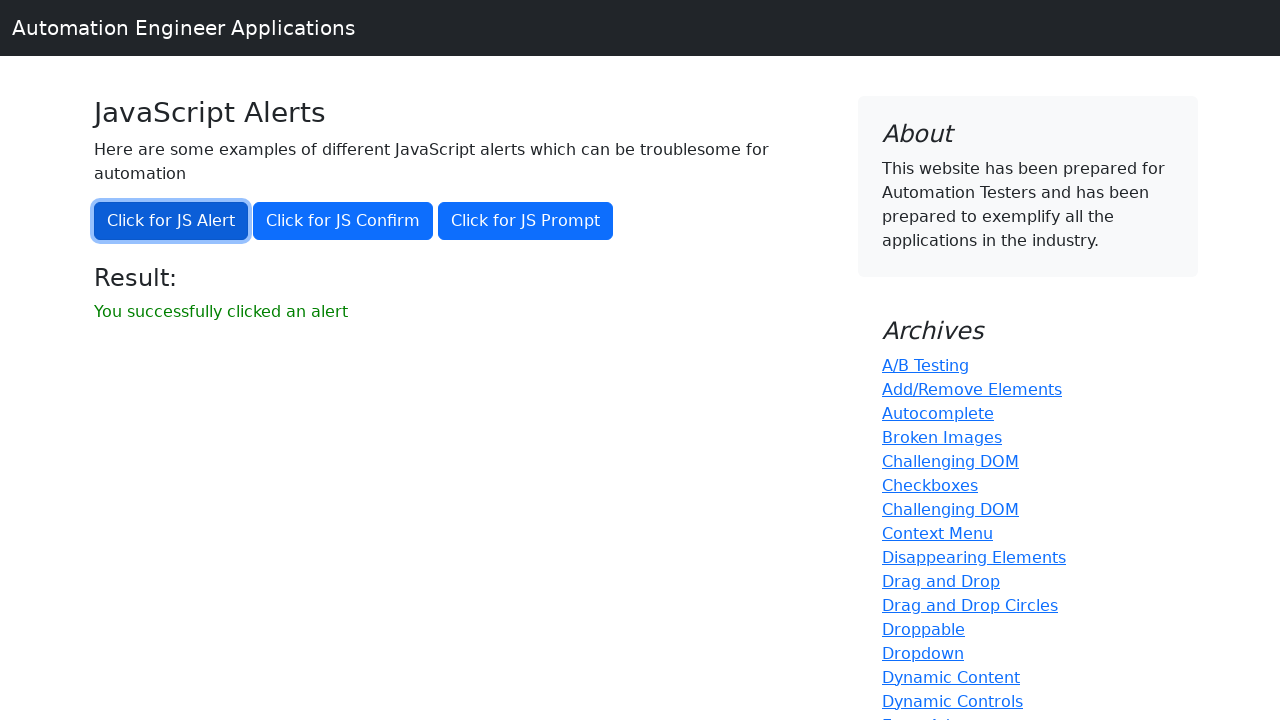

Result message element loaded
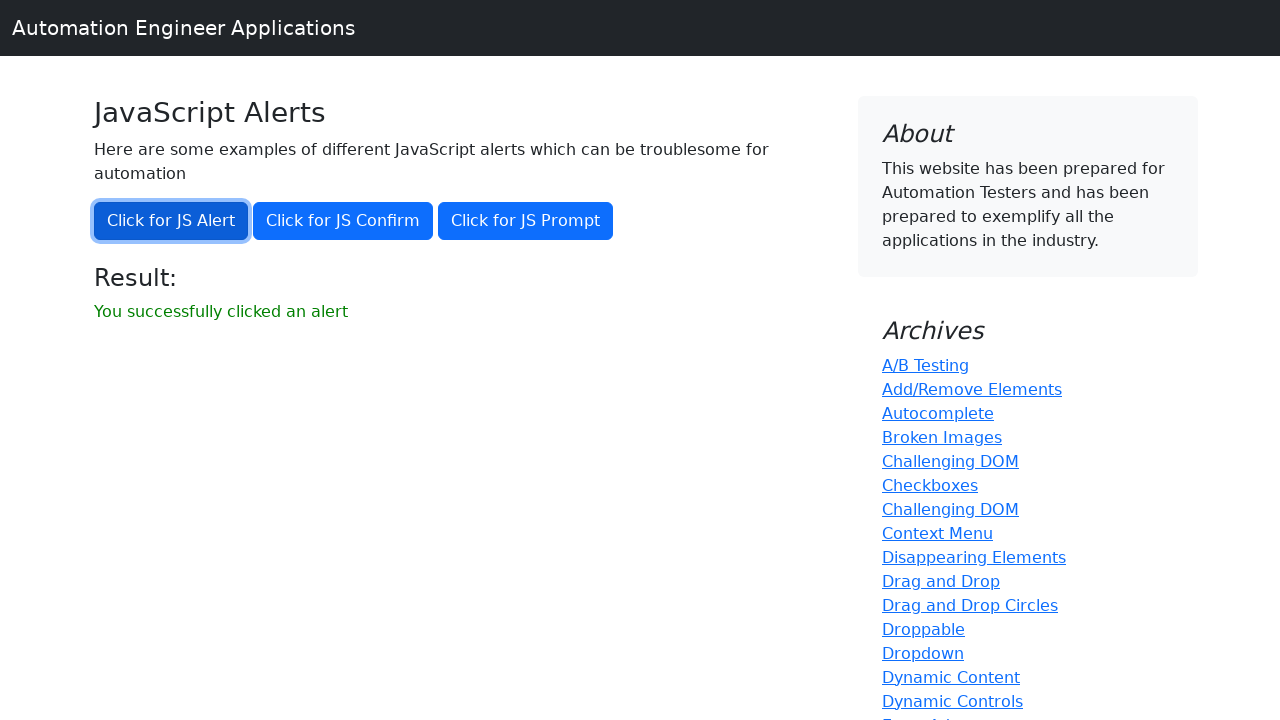

Retrieved result message text
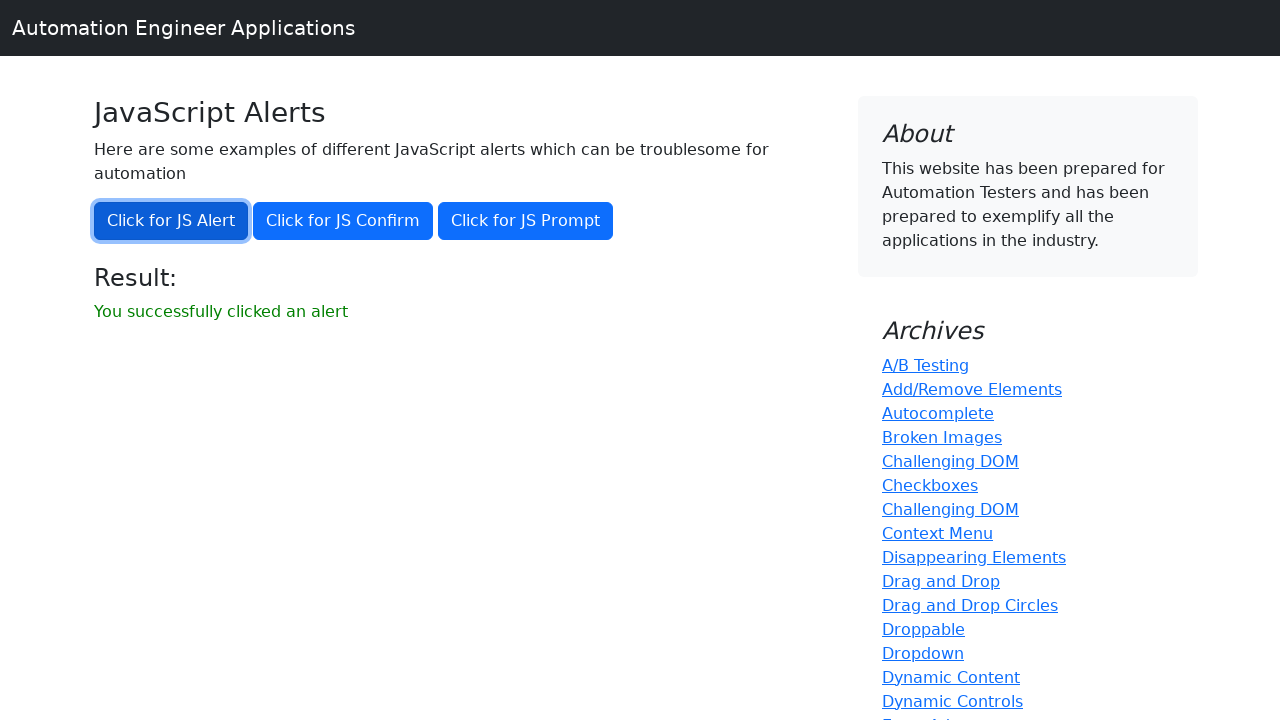

Verified result message displays 'You successfully clicked an alert'
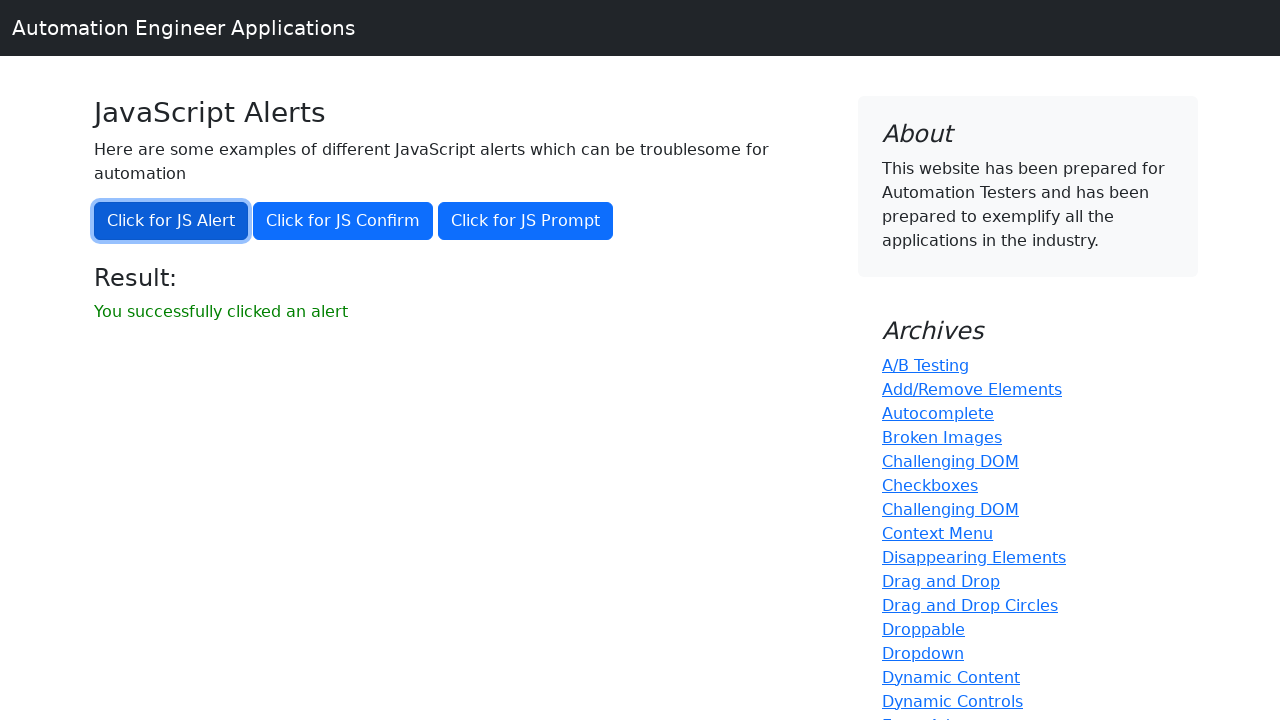

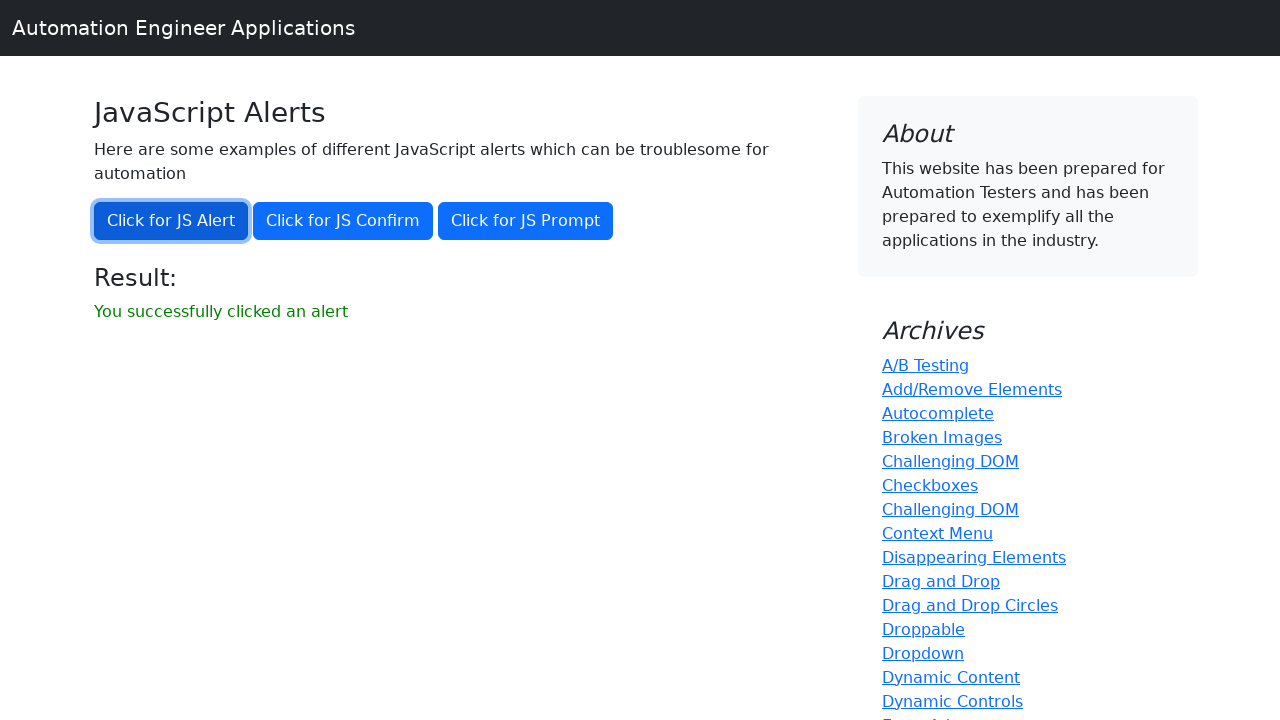